Tests dynamic controls page by clicking Remove button to hide a checkbox, verifying "It's gone!" message appears, then clicking Add button and verifying "It's back" message appears

Starting URL: https://the-internet.herokuapp.com/dynamic_controls

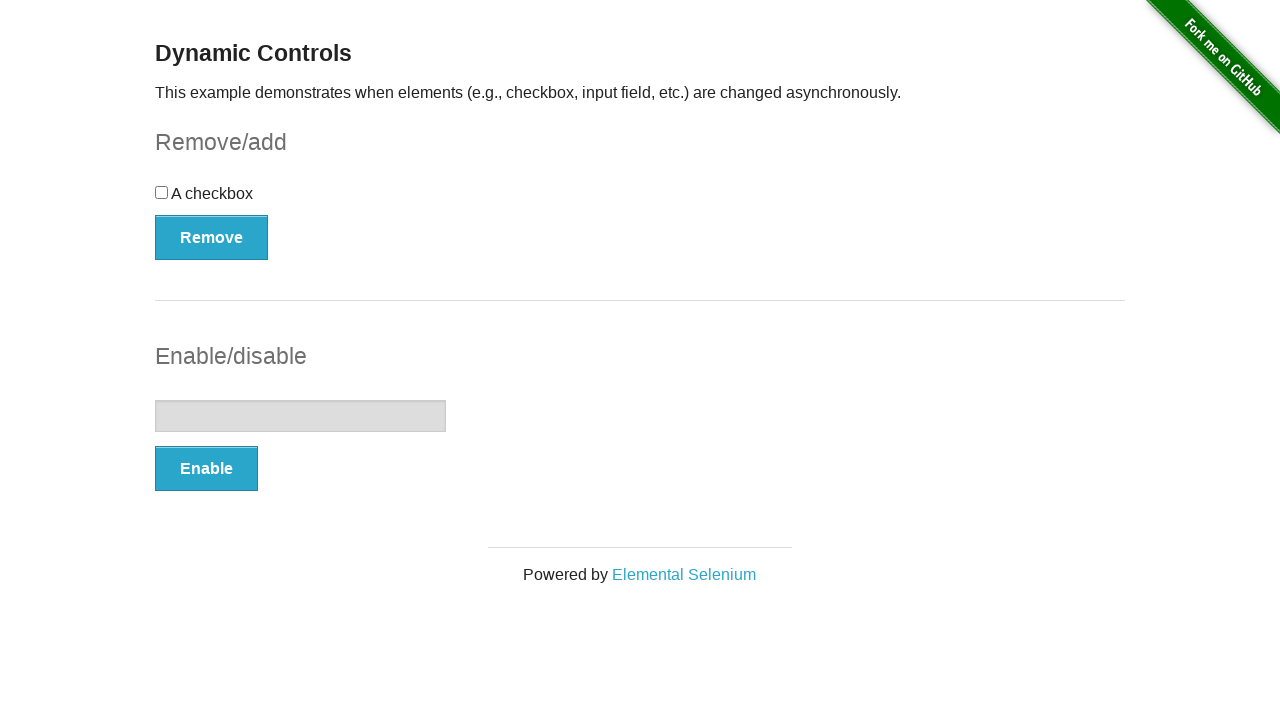

Navigated to dynamic controls page
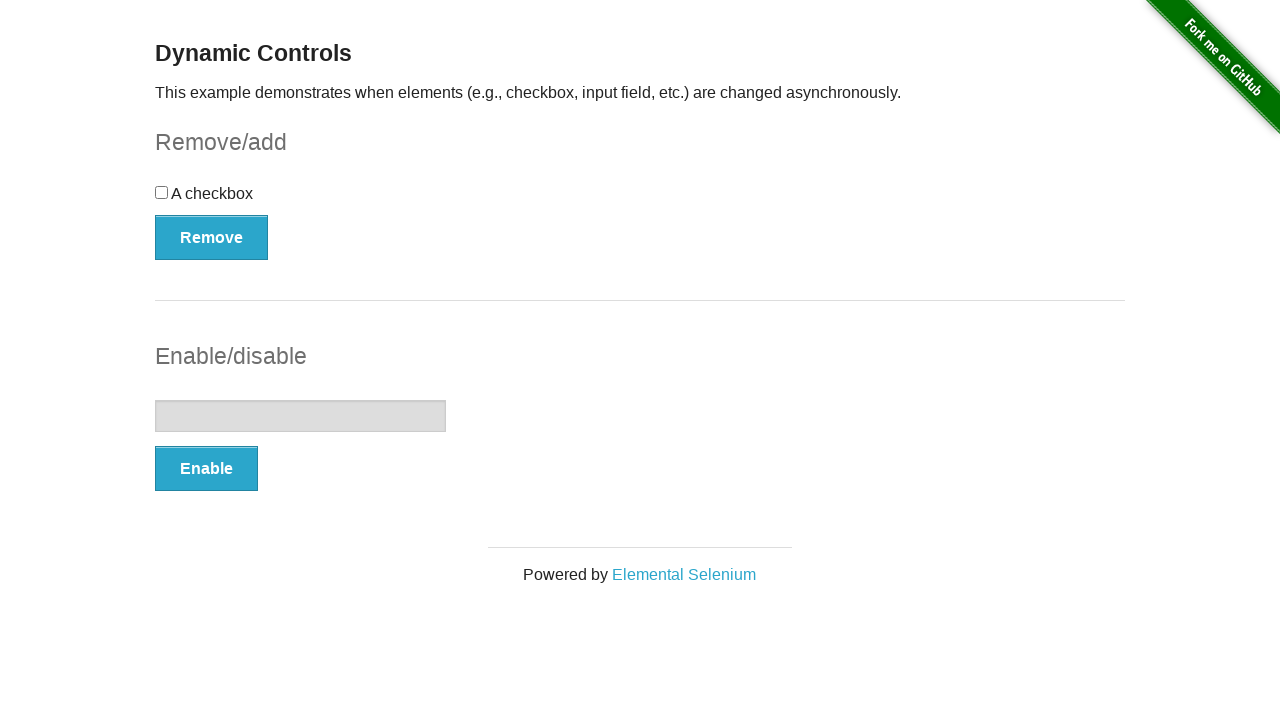

Clicked Remove button to hide checkbox at (212, 237) on button:has-text('Remove')
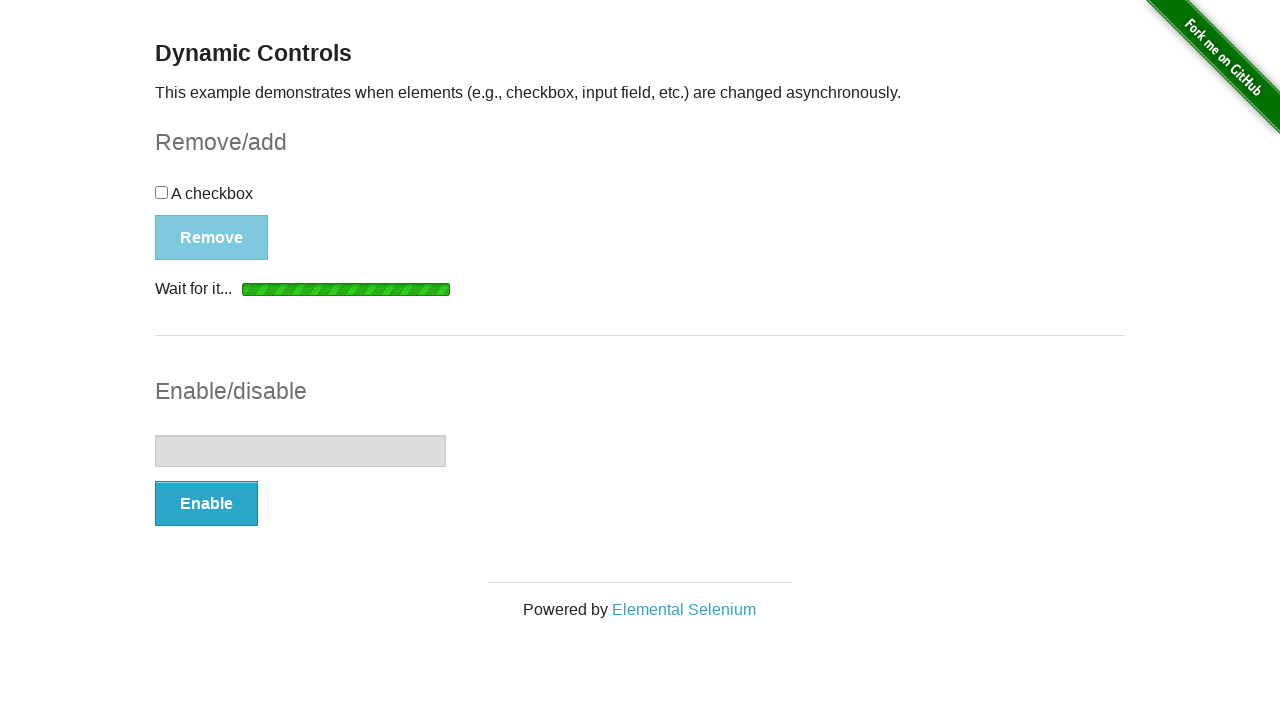

Verified 'It's gone!' message appeared
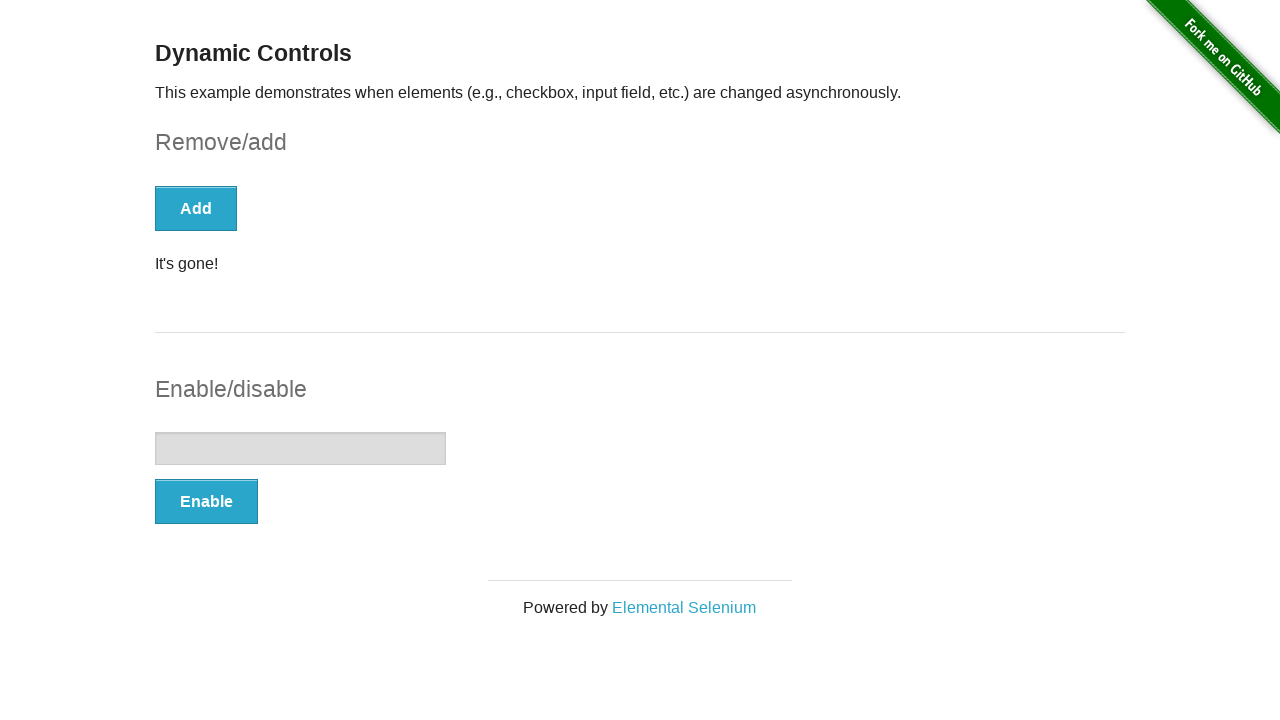

Clicked Add button to restore checkbox at (196, 208) on button:has-text('Add')
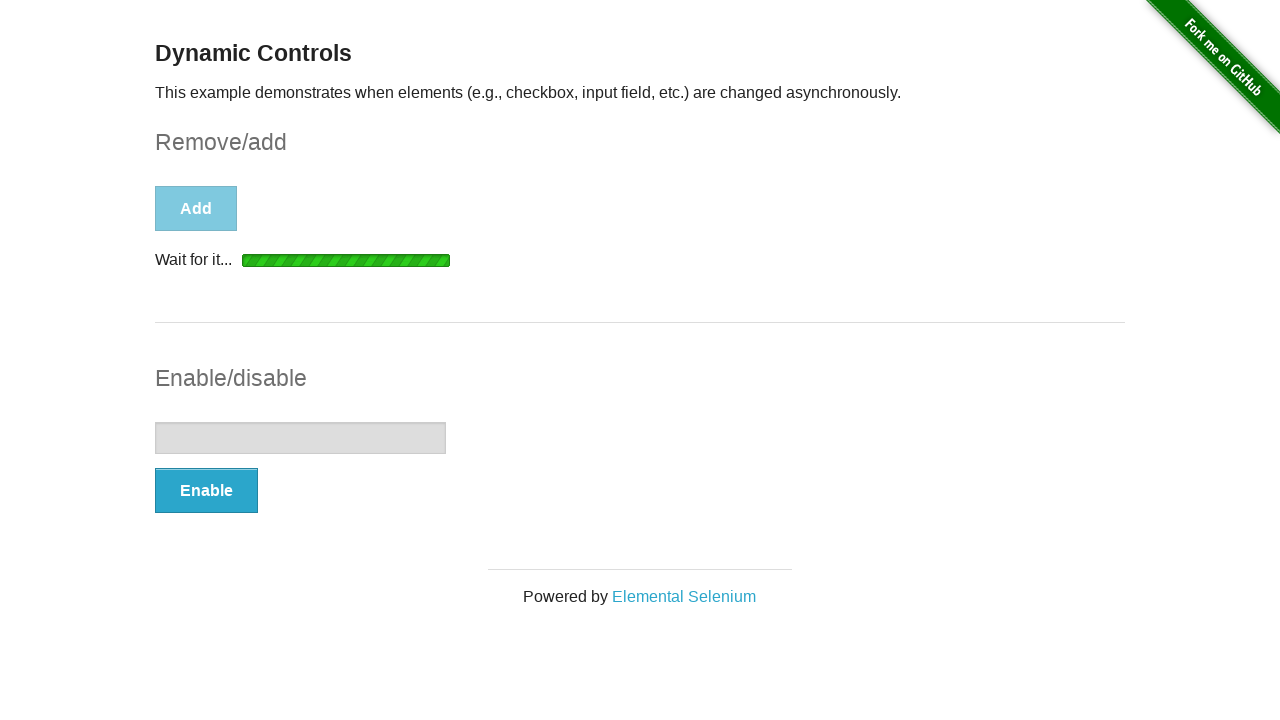

Verified 'It's back' message appeared
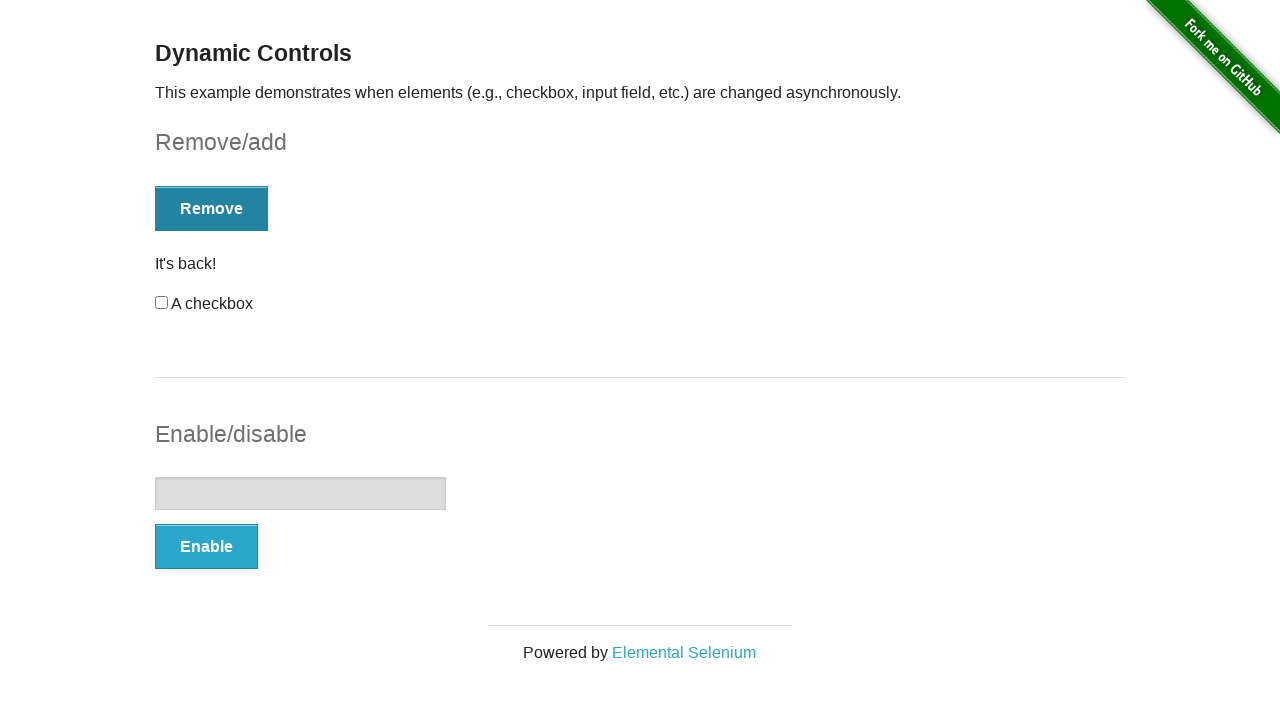

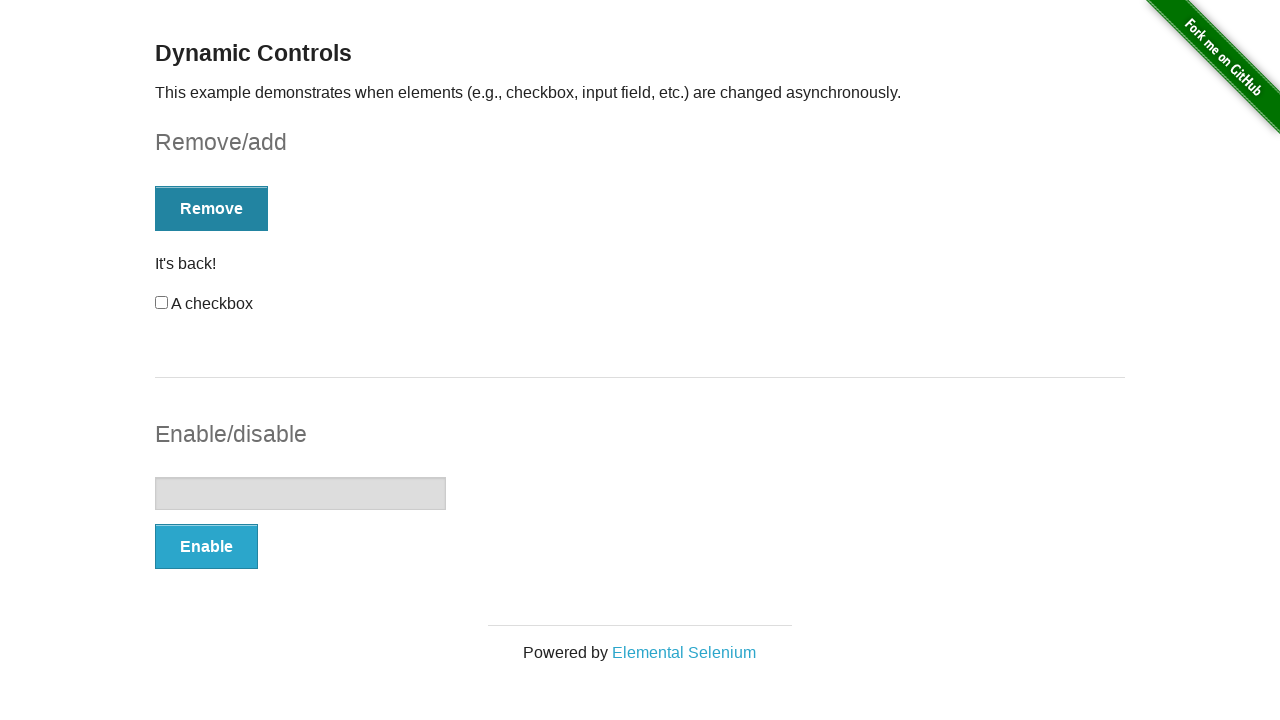